Tests jQuery UI selectable widget by selecting multiple items from a list using click and hold actions

Starting URL: https://jqueryui.com/selectable/

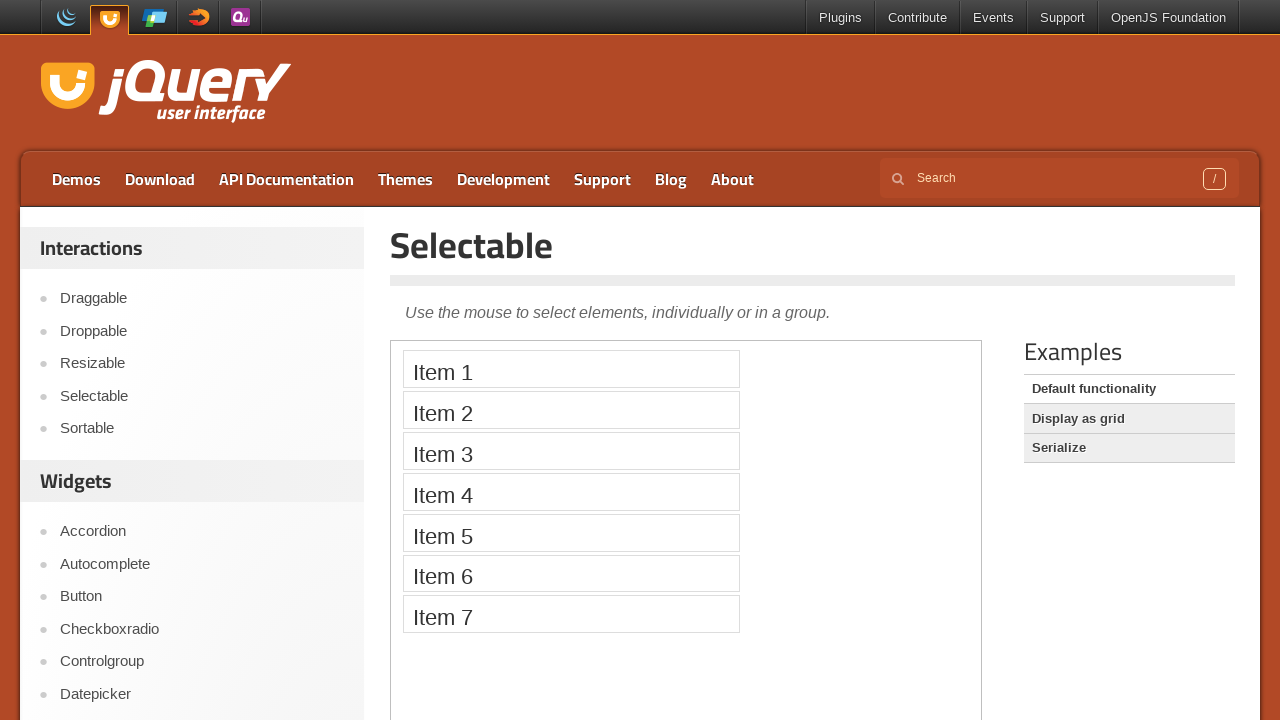

Located the iframe containing the selectable widget
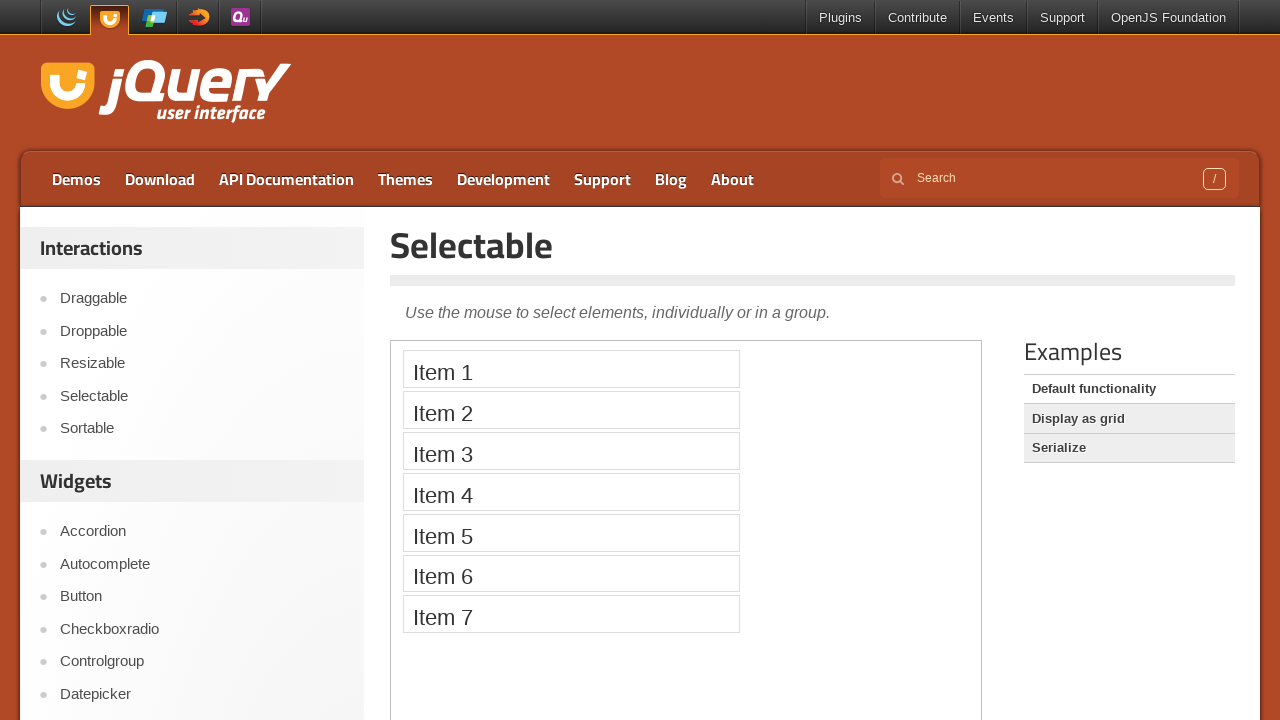

Set selectable_frame reference to the iframe
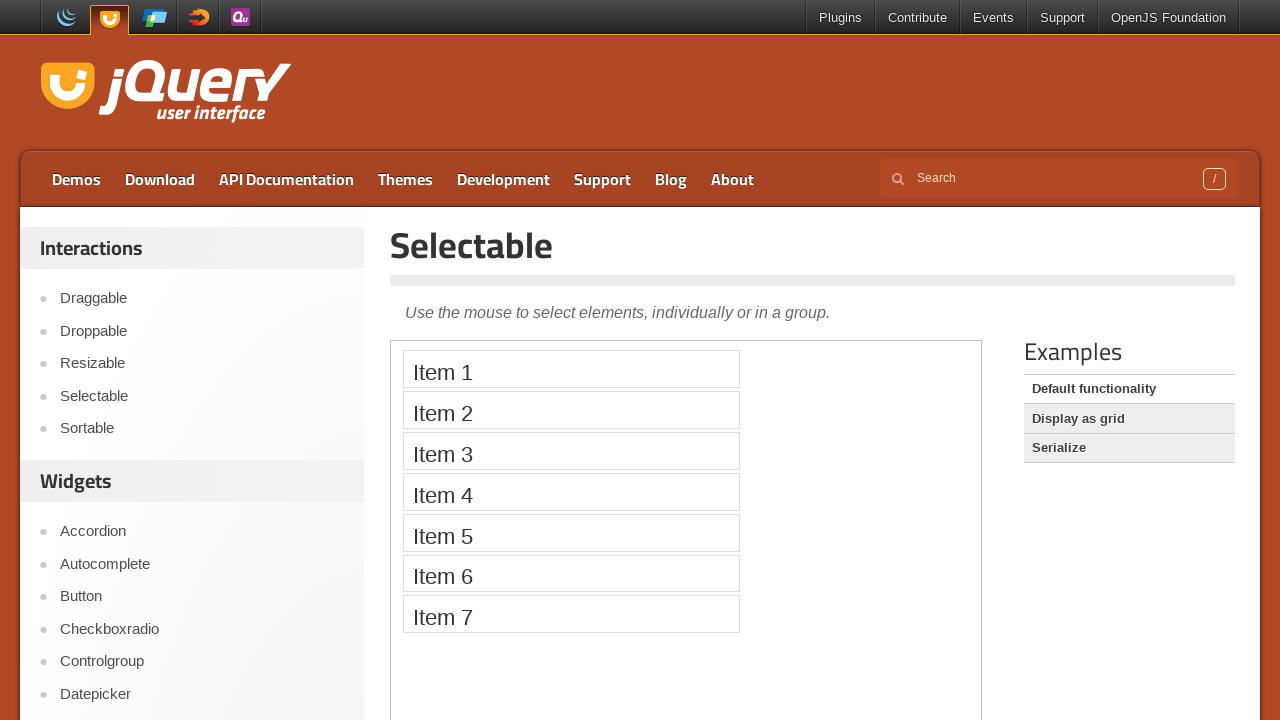

Retrieved all selectable list items from the widget
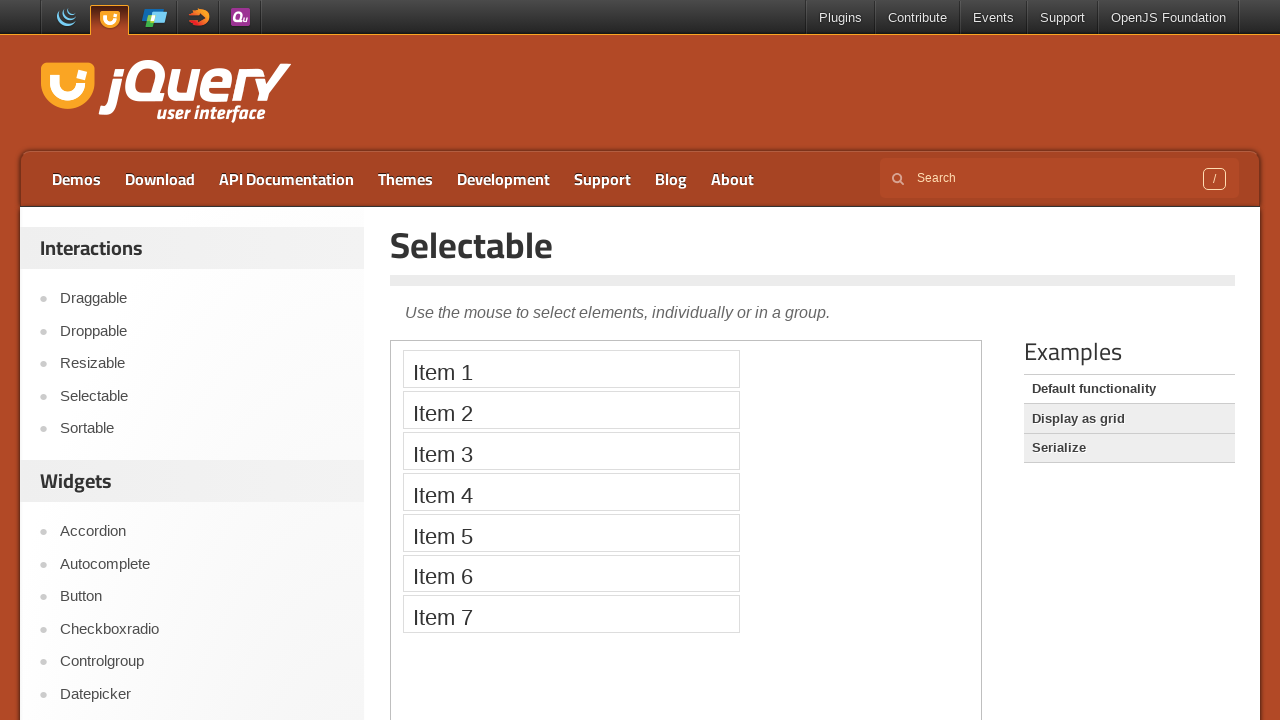

Selected first item with Control+click at (571, 369) on iframe >> nth=0 >> internal:control=enter-frame >> #selectable li >> nth=0
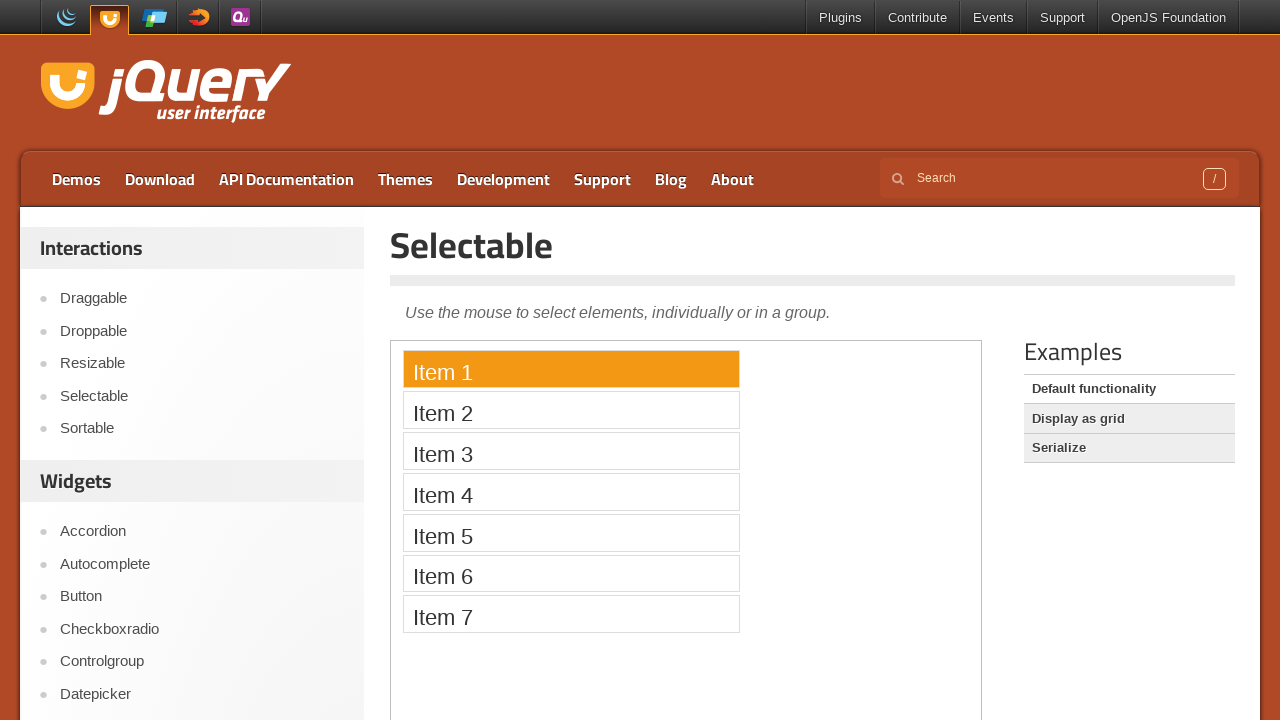

Selected second item with Control+click at (571, 410) on iframe >> nth=0 >> internal:control=enter-frame >> #selectable li >> nth=1
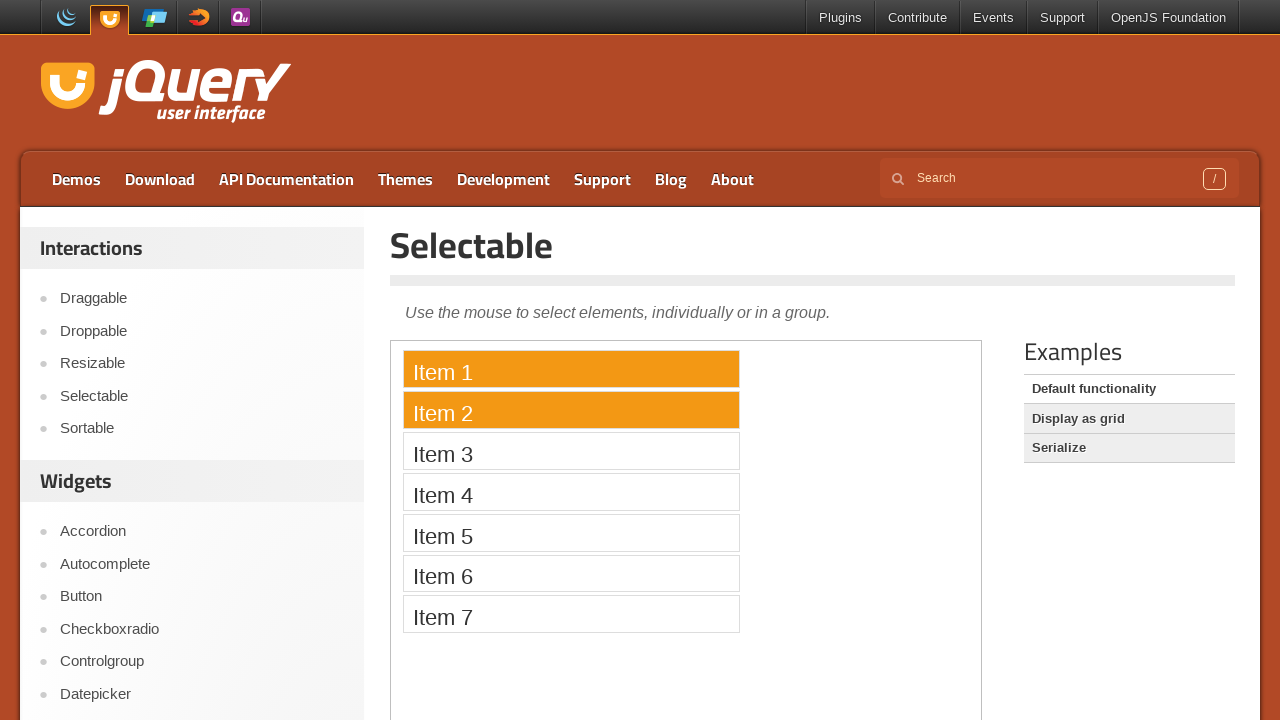

Selected third item with Control+click at (571, 451) on iframe >> nth=0 >> internal:control=enter-frame >> #selectable li >> nth=2
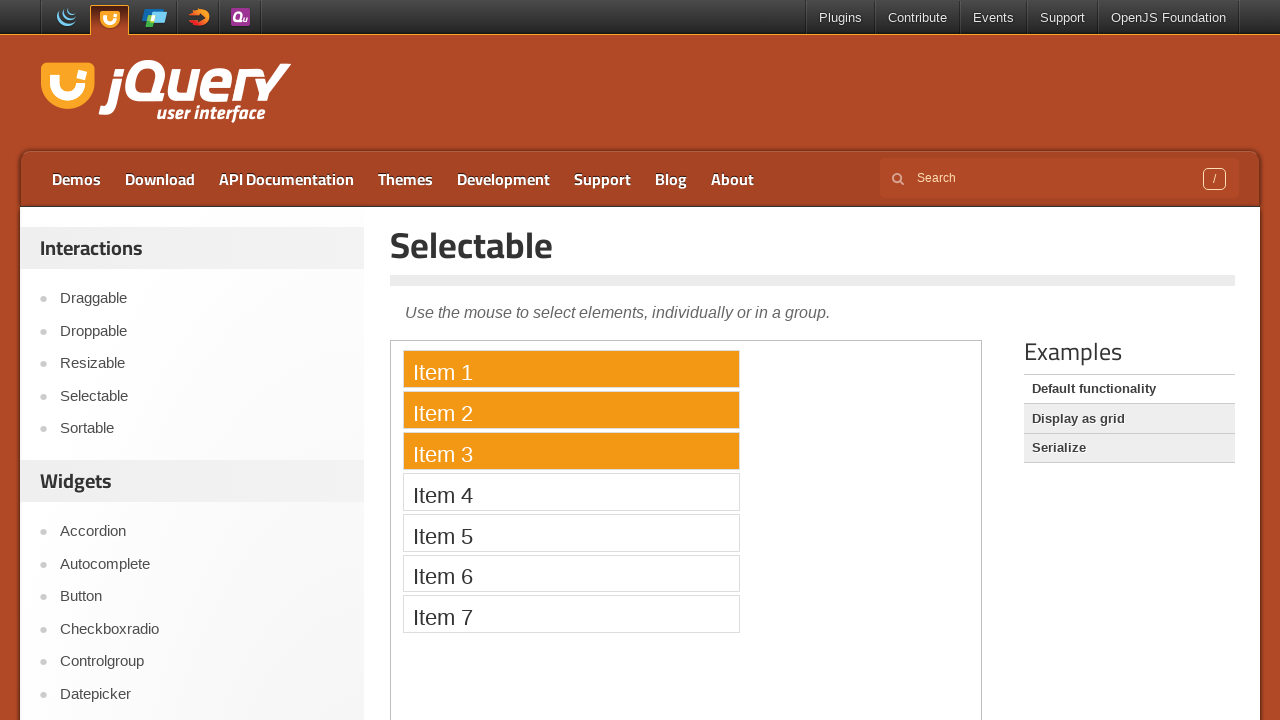

Selected fourth item with Control+click at (571, 492) on iframe >> nth=0 >> internal:control=enter-frame >> #selectable li >> nth=3
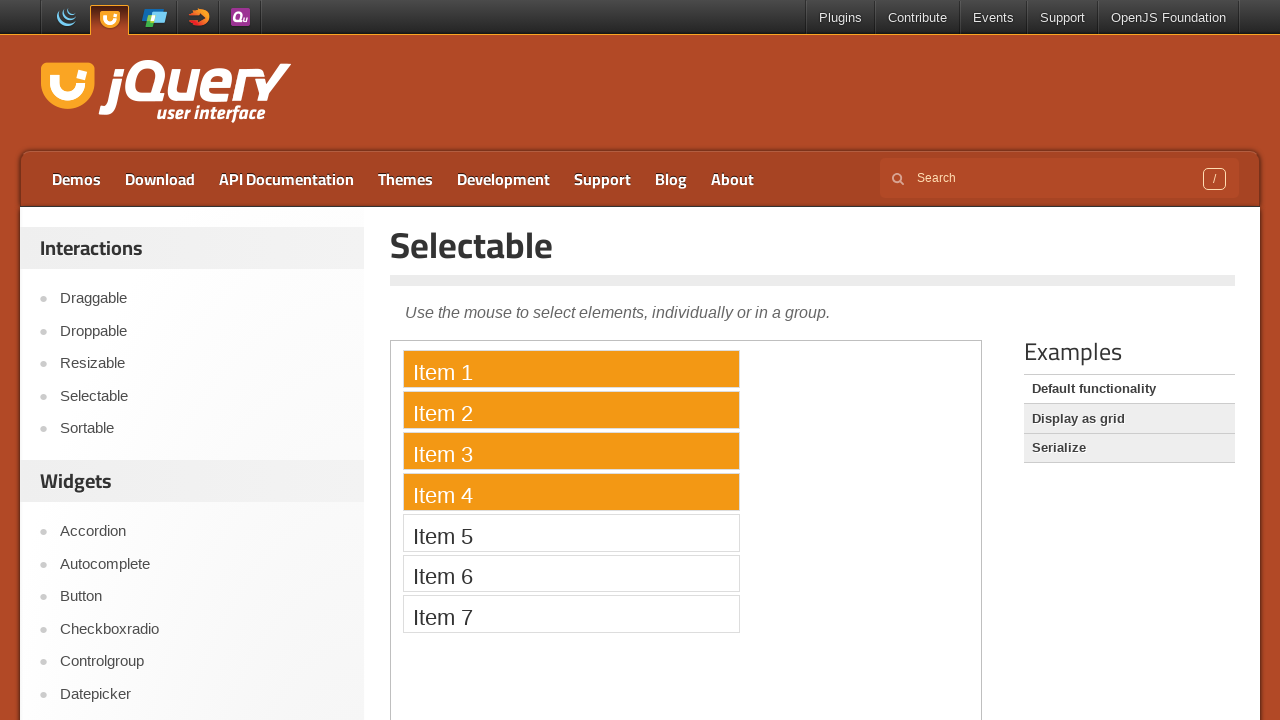

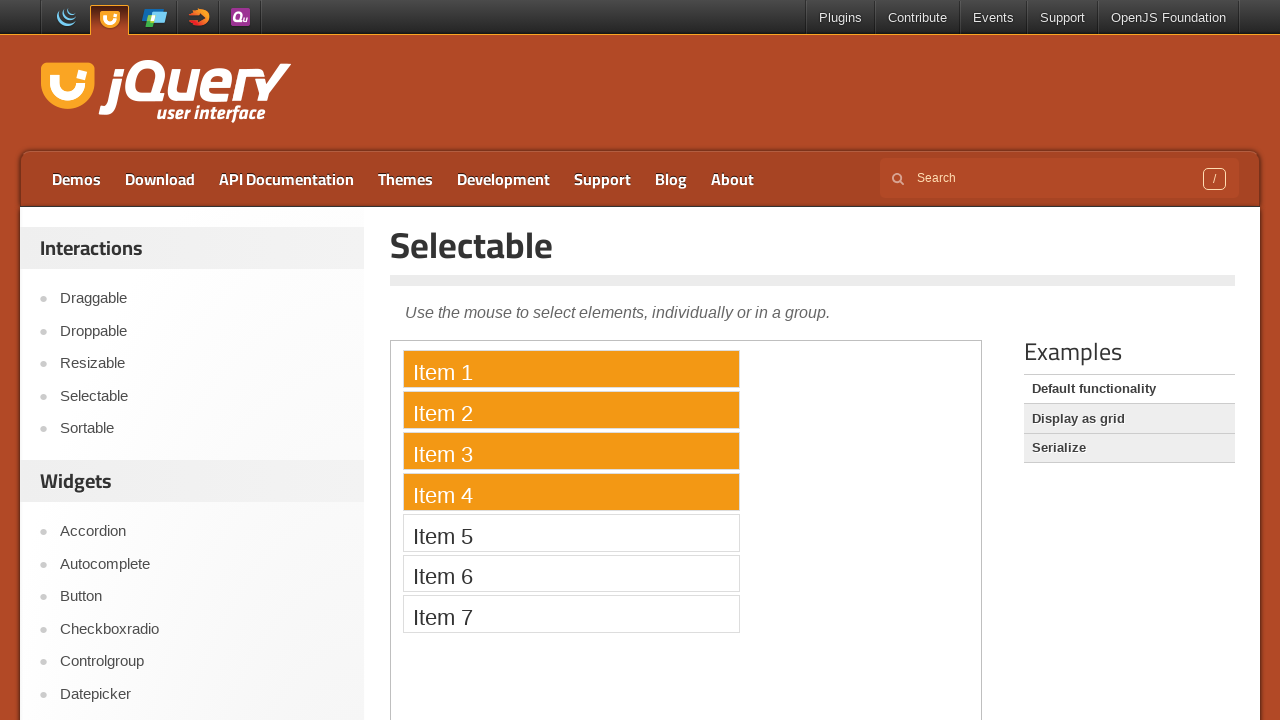